Tests the sample todo app by entering text in the input field and clicking the add button to submit a new todo item.

Starting URL: https://lambdatest.github.io/sample-todo-app/

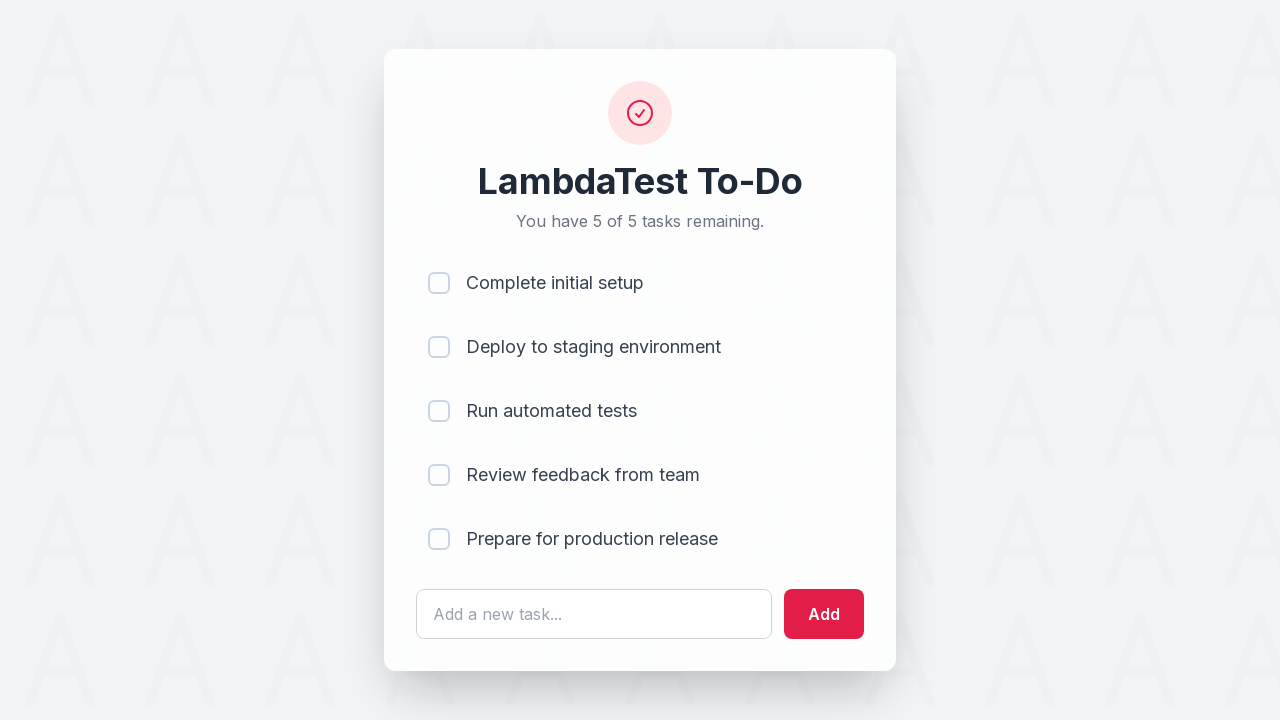

Filled todo input field with 'Happy Testing at LambdaTest' on #sampletodotext
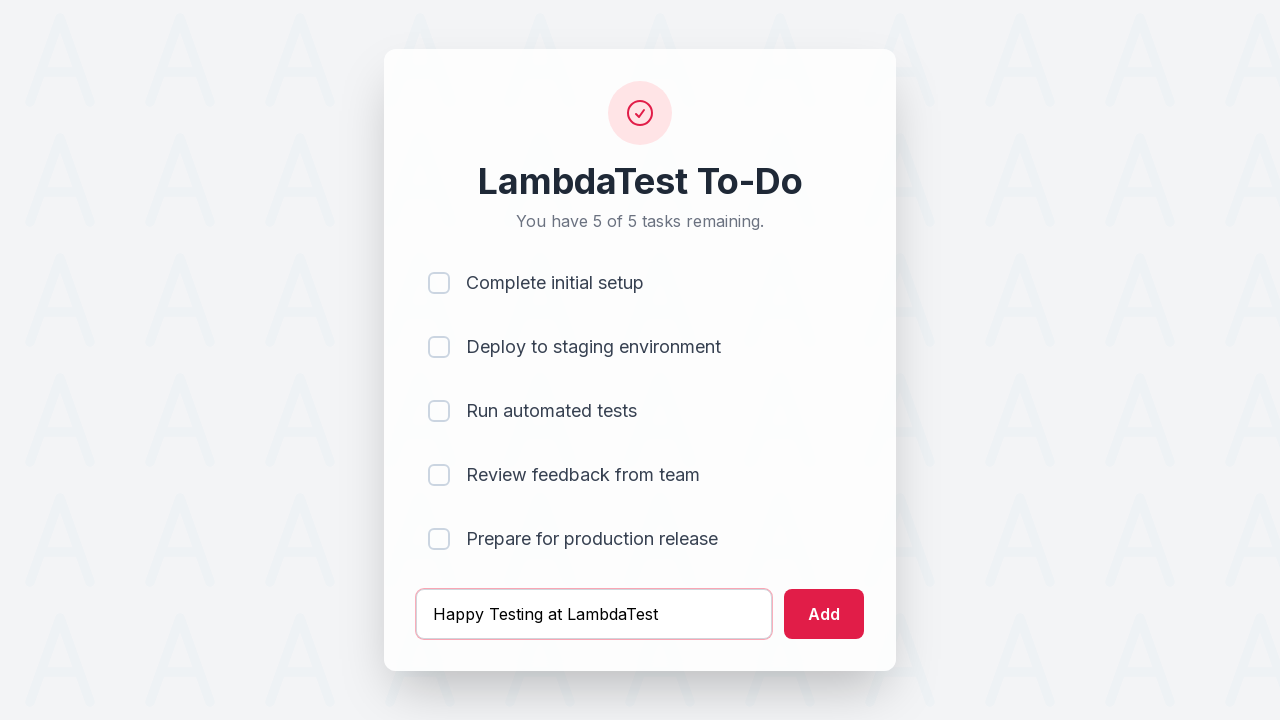

Clicked add button to submit new todo item at (824, 614) on #addbutton
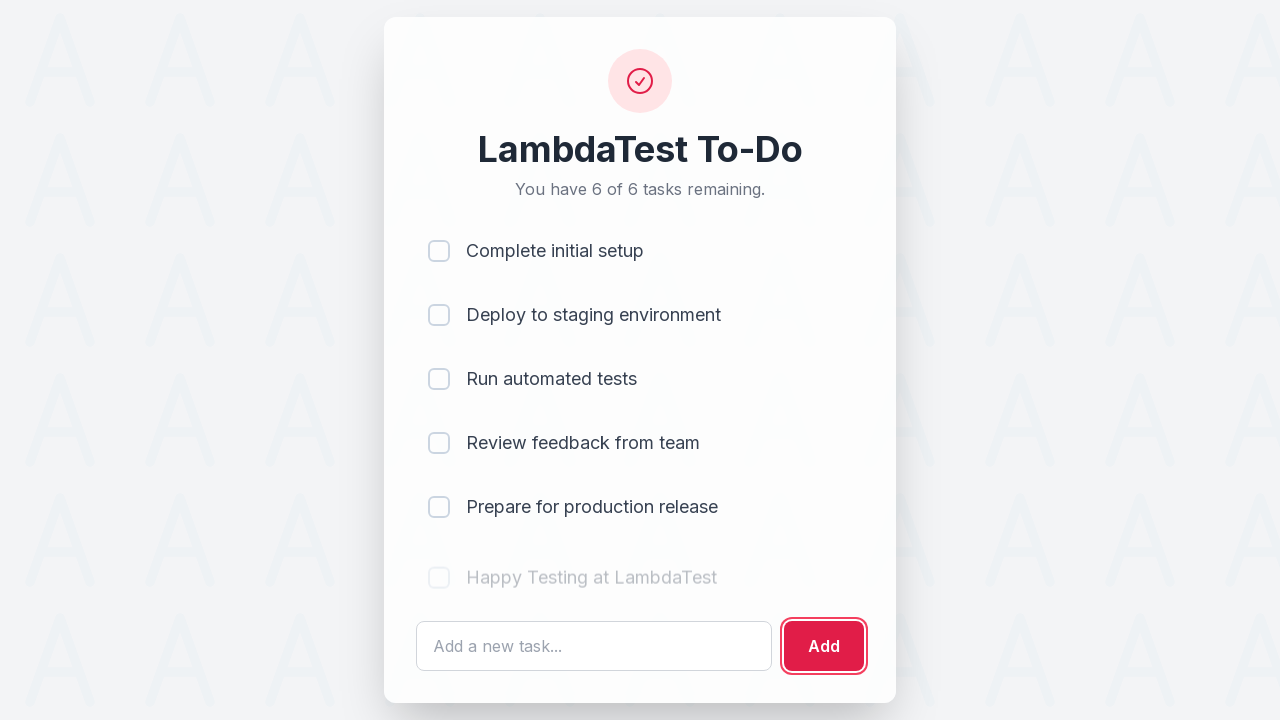

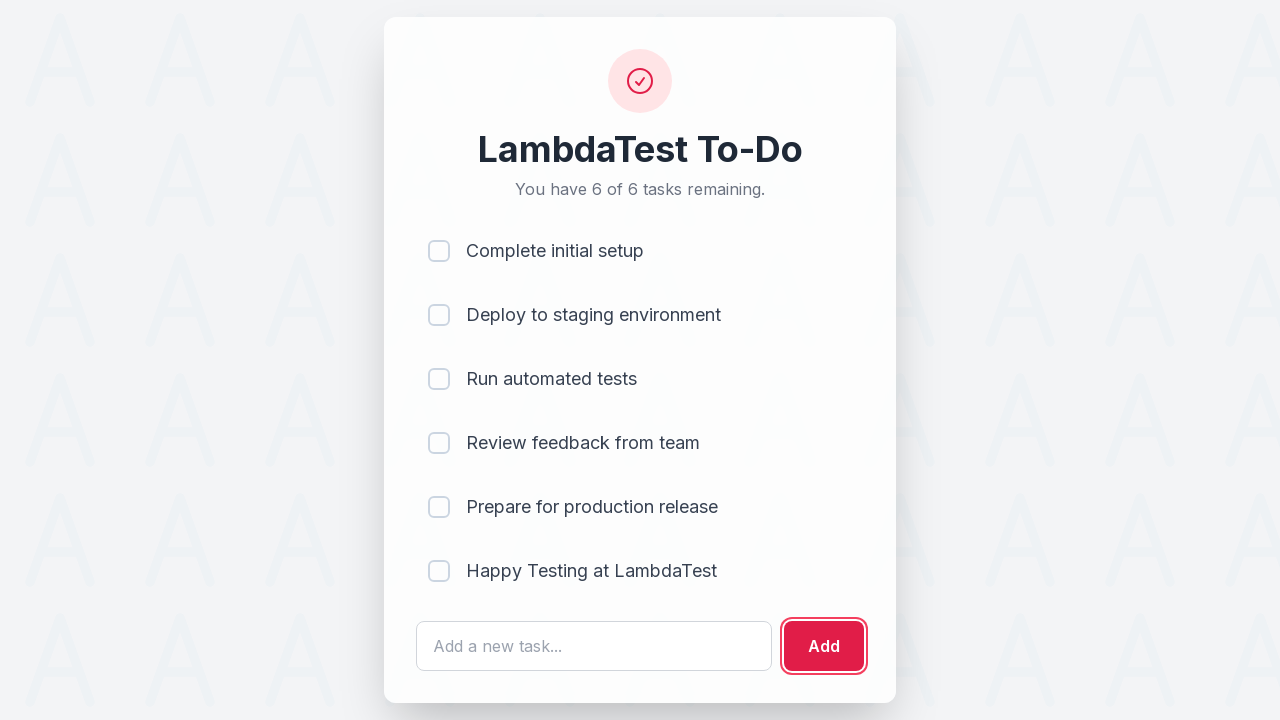